Tests navigation through nested frames by clicking on Frames link, then Nested Frames, switching to the first frame, and verifying the LEFT frame content is present

Starting URL: https://the-internet.herokuapp.com/

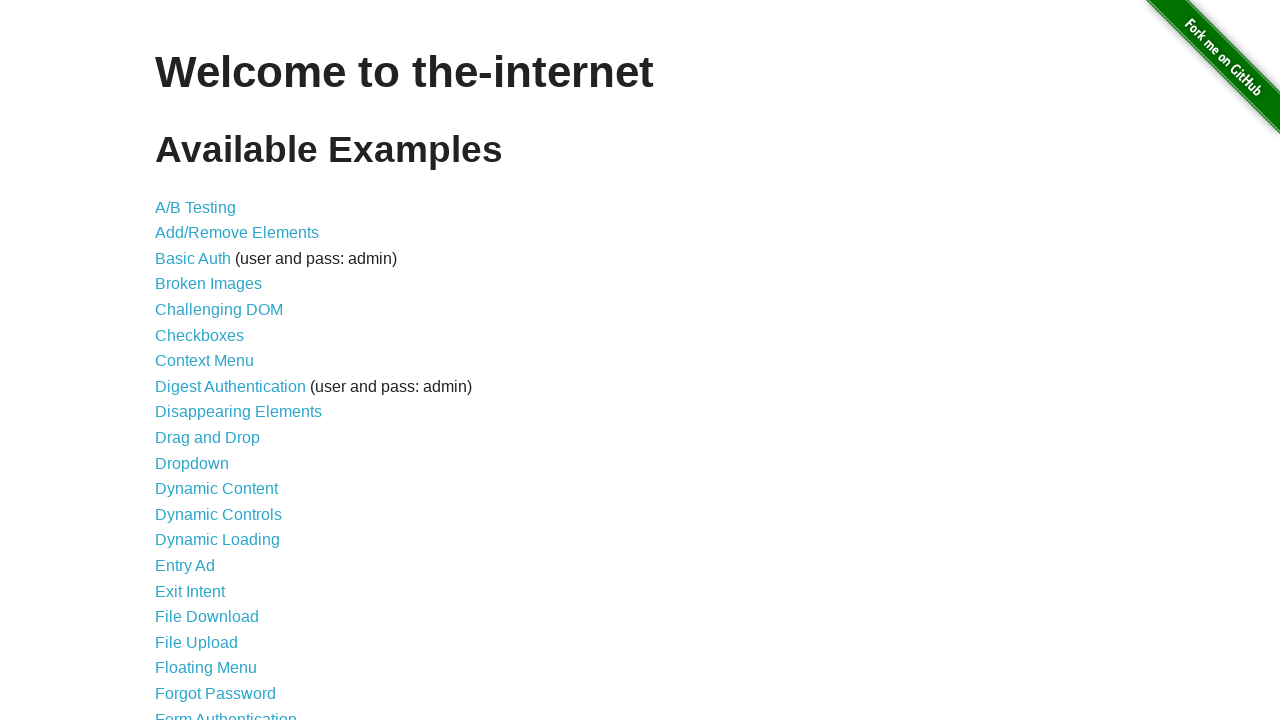

Clicked on 'Frames' link at (182, 361) on xpath=//li//child::a[text()='Frames']
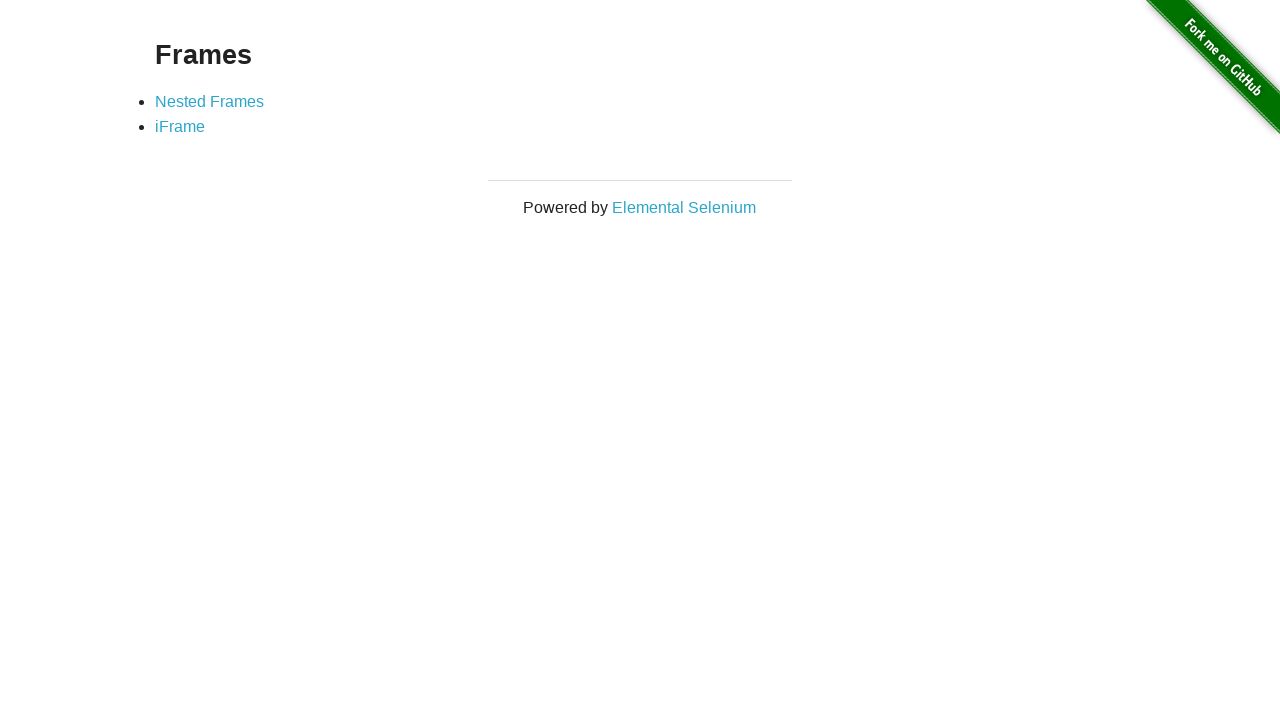

Clicked on 'Nested Frames' link at (210, 101) on xpath=//a[text()='Nested Frames']
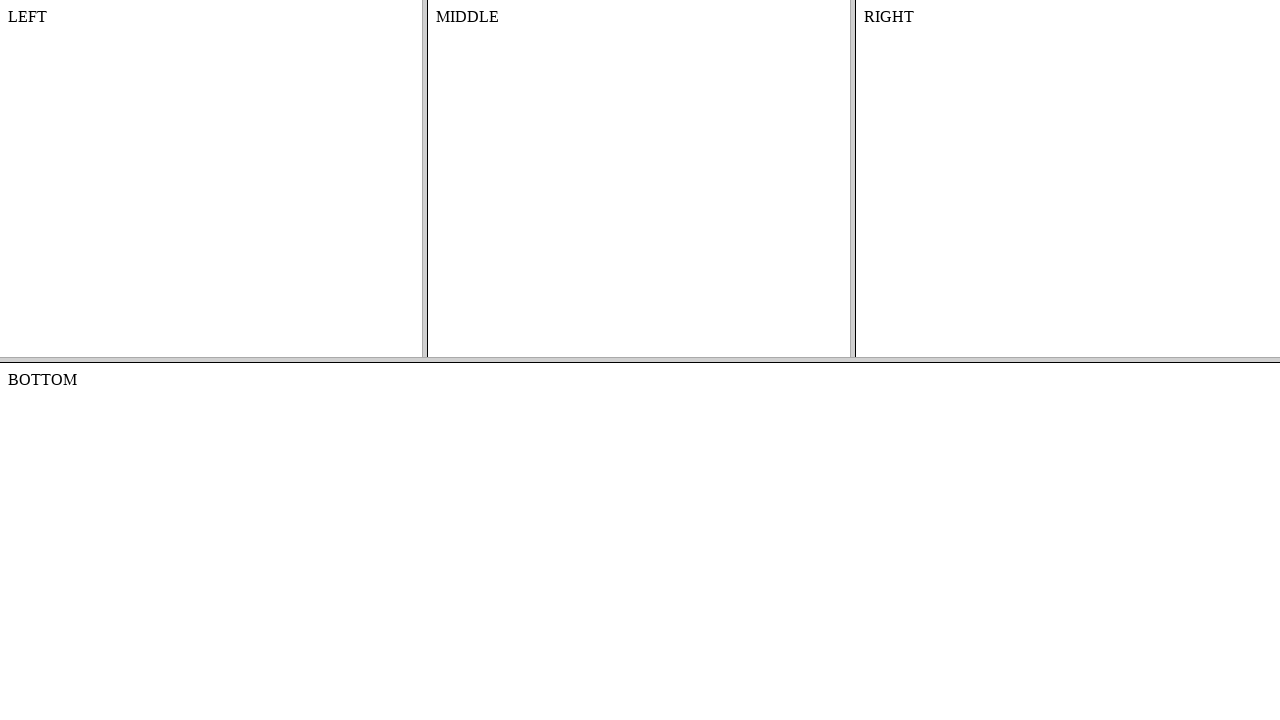

Located first frame in frameset structure
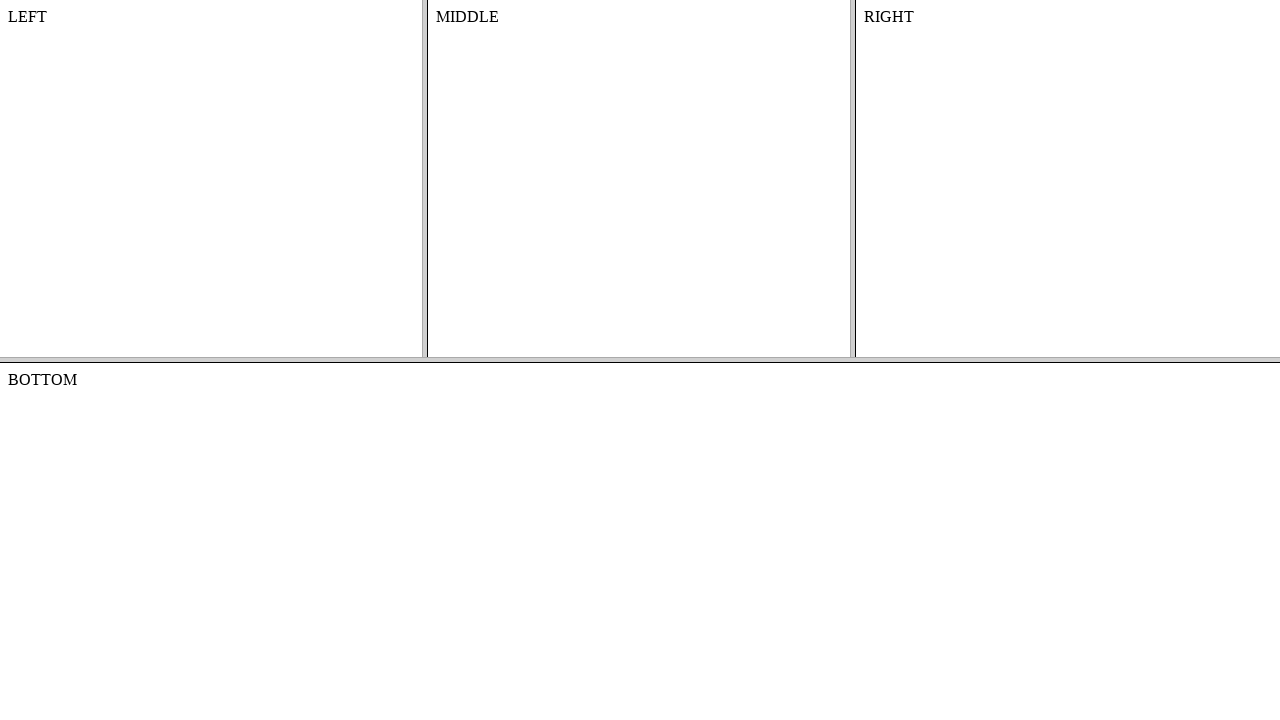

Located LEFT frame within first frame
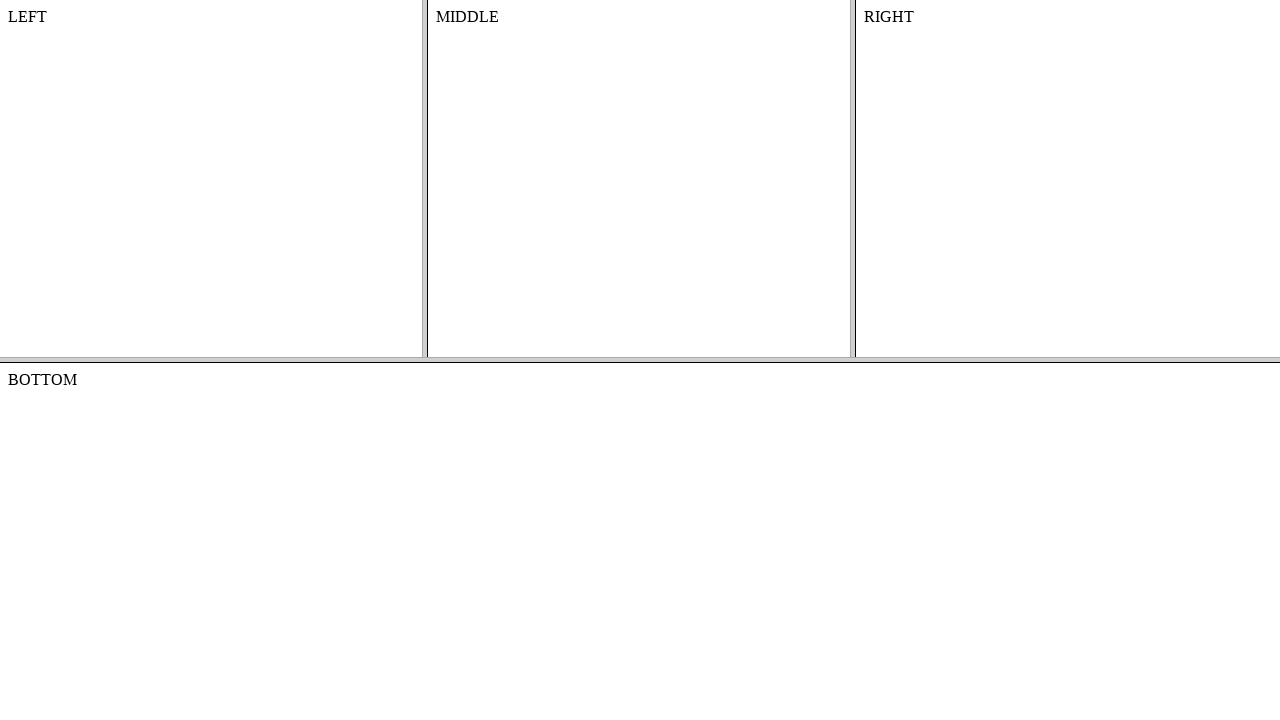

LEFT frame content loaded and verified
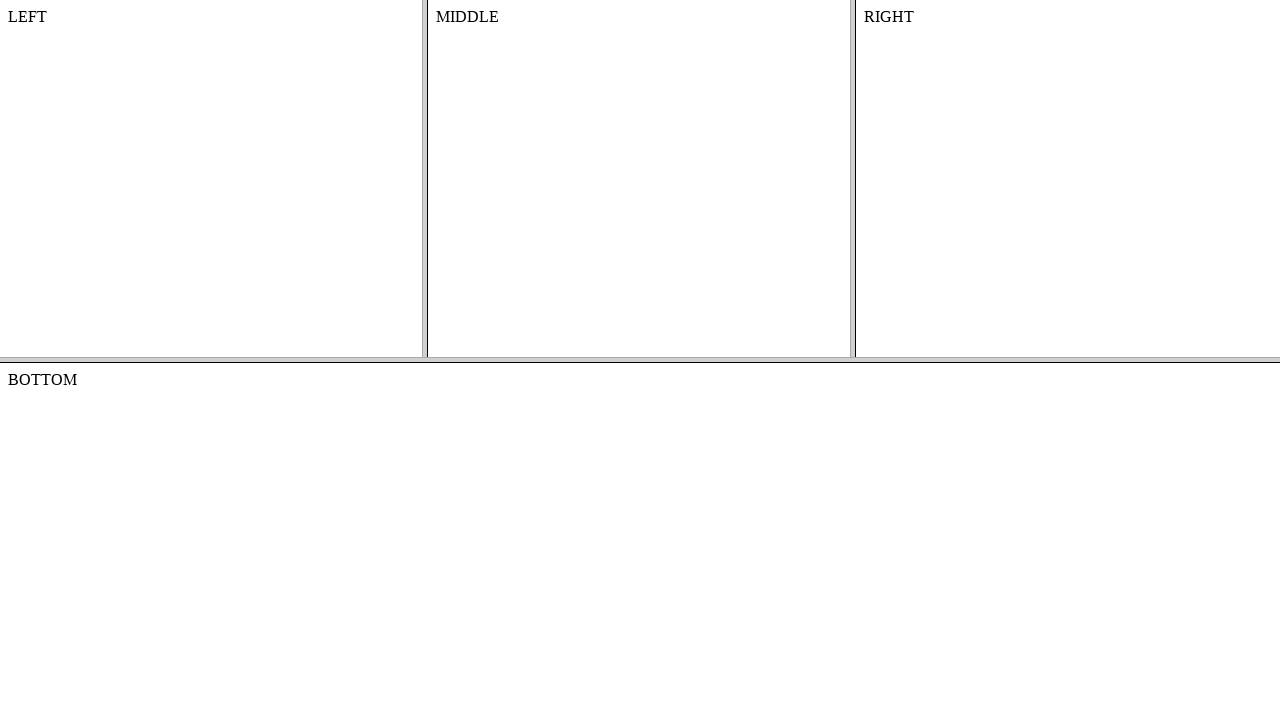

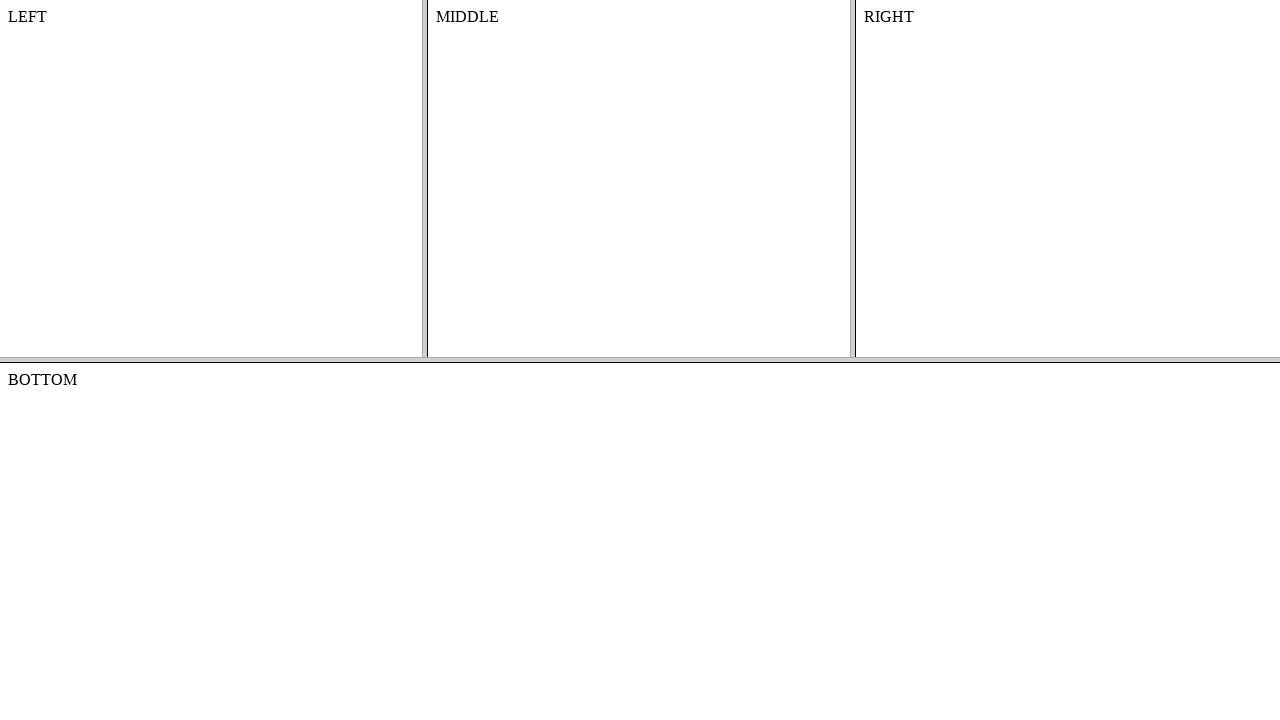